Tests checkbox functionality by verifying initial states, toggling checkboxes, and confirming state changes

Starting URL: https://the-internet.herokuapp.com/checkboxes

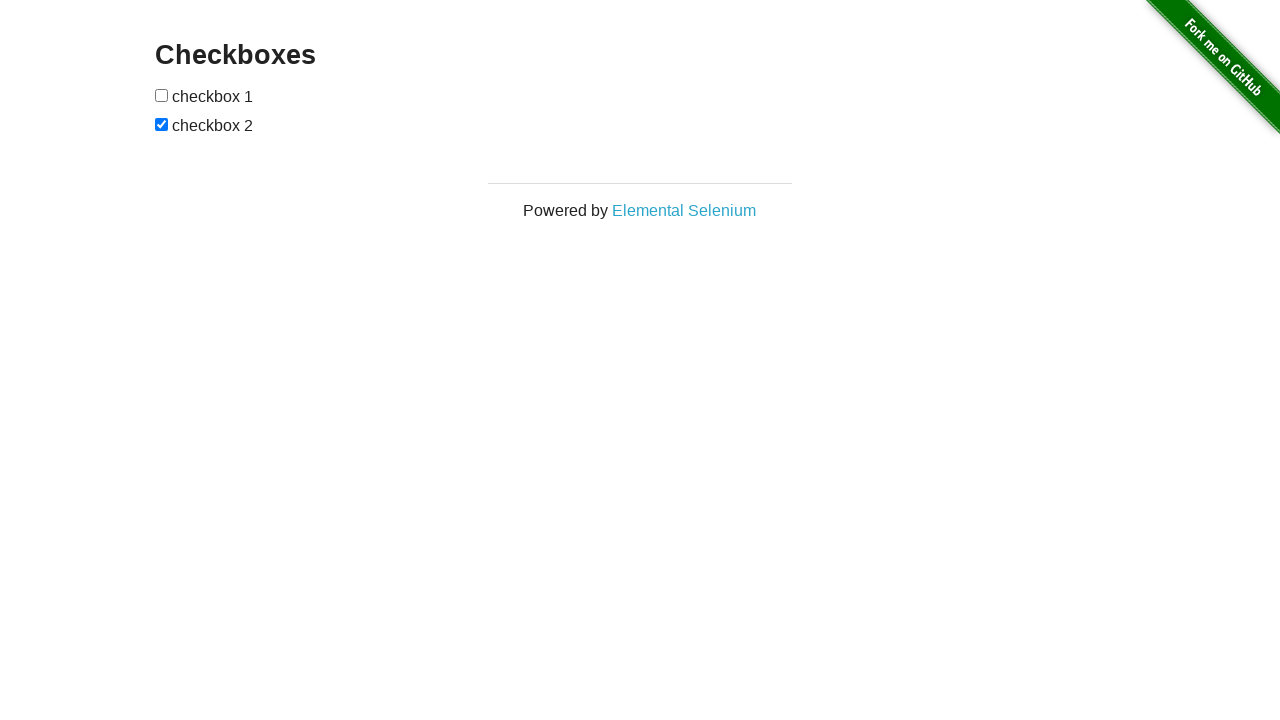

Navigated to checkboxes test page
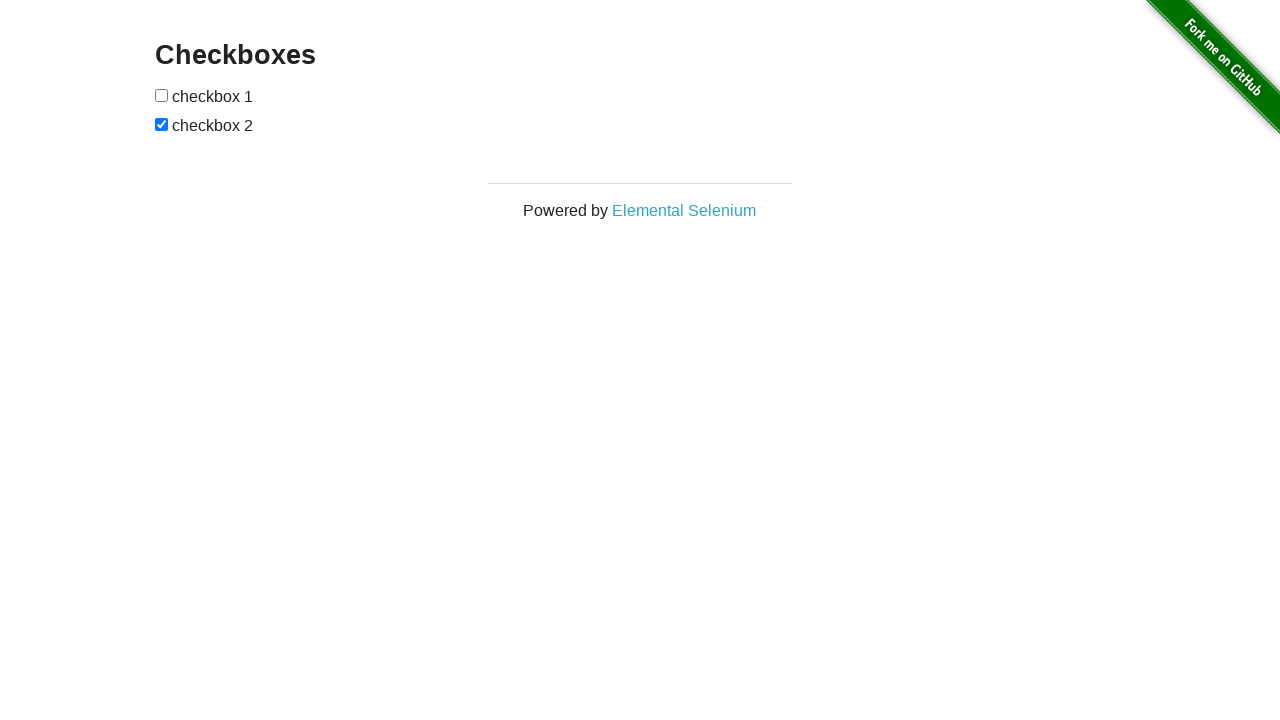

Located first checkbox element
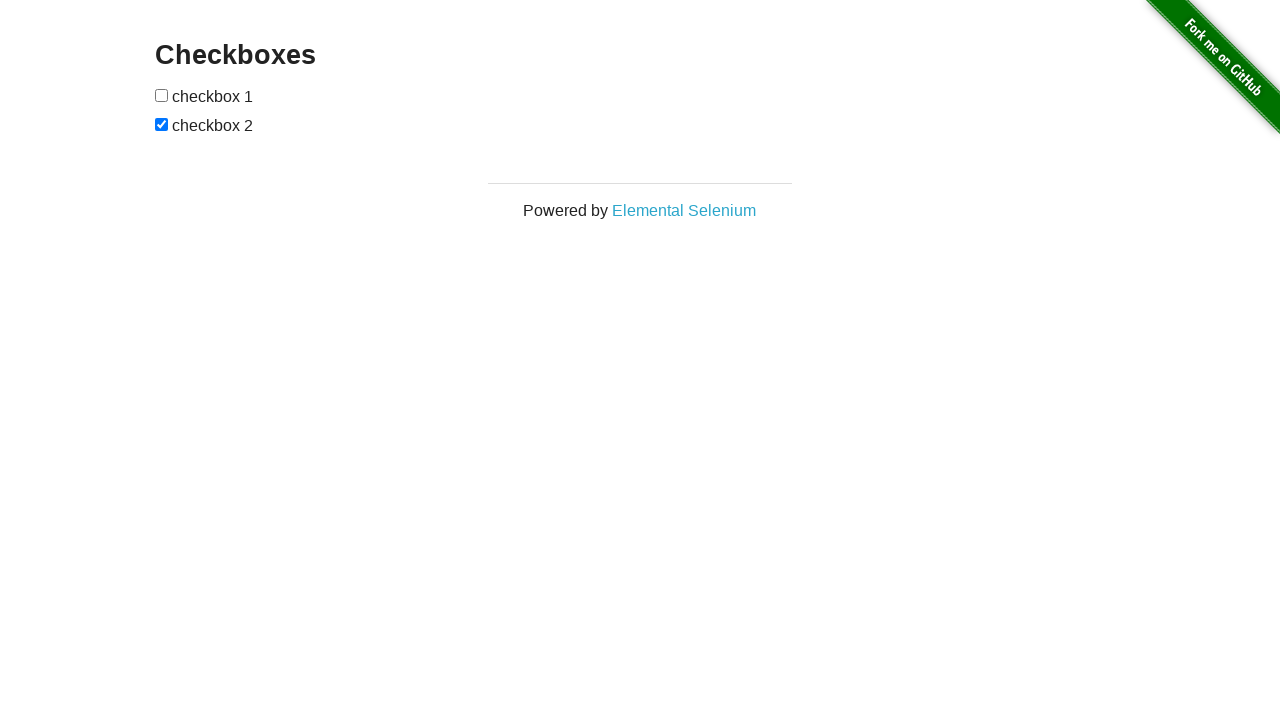

Verified first checkbox is initially unchecked
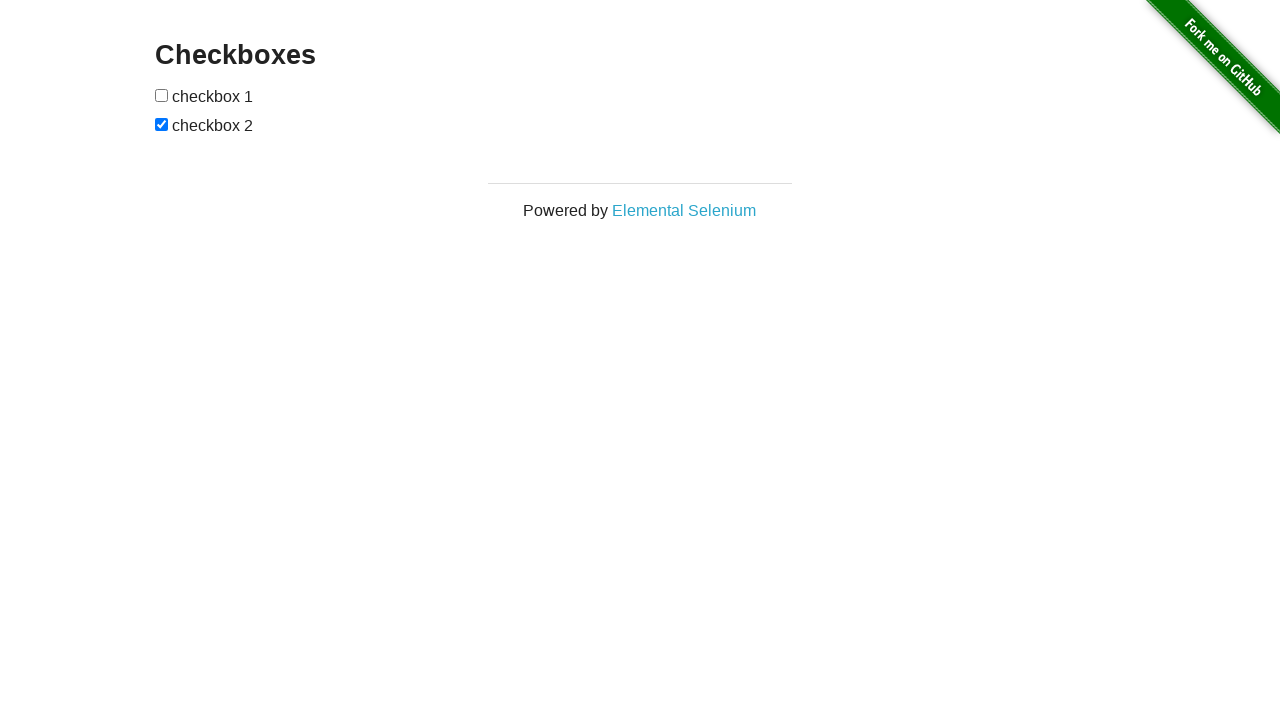

Clicked first checkbox to check it at (162, 95) on xpath=//*[@id='checkboxes']/input[1]
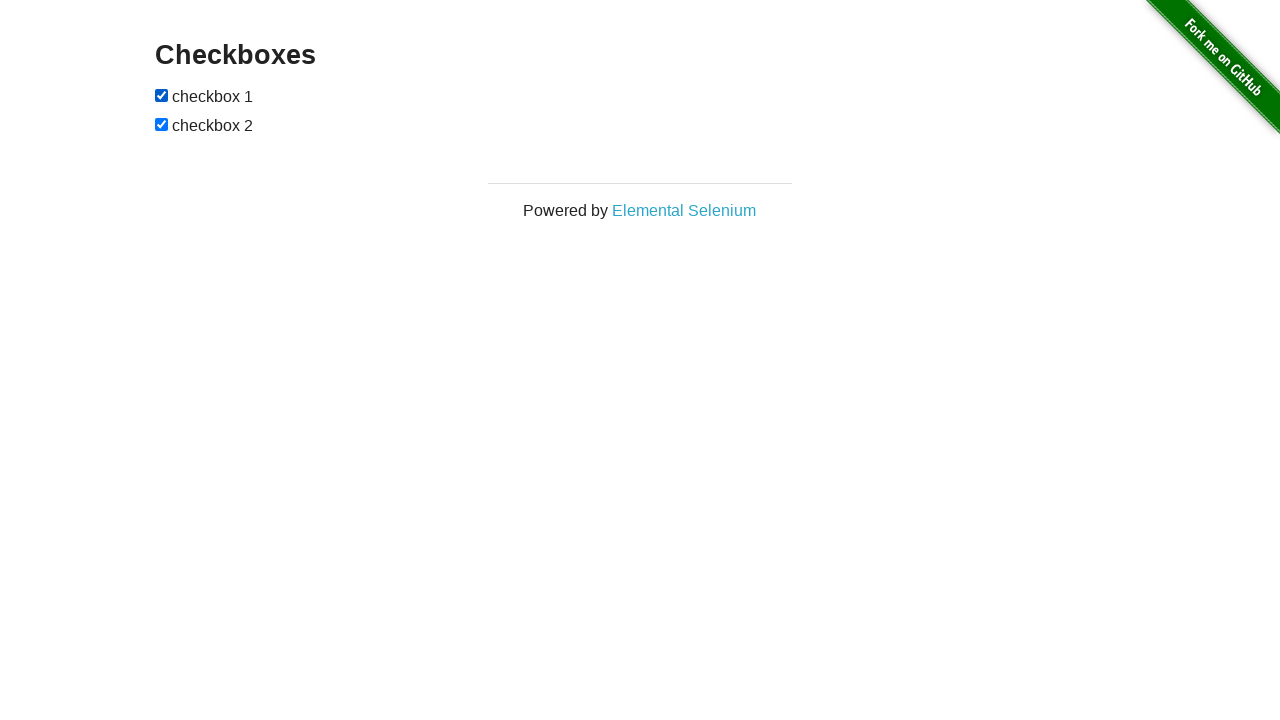

Verified first checkbox is now checked
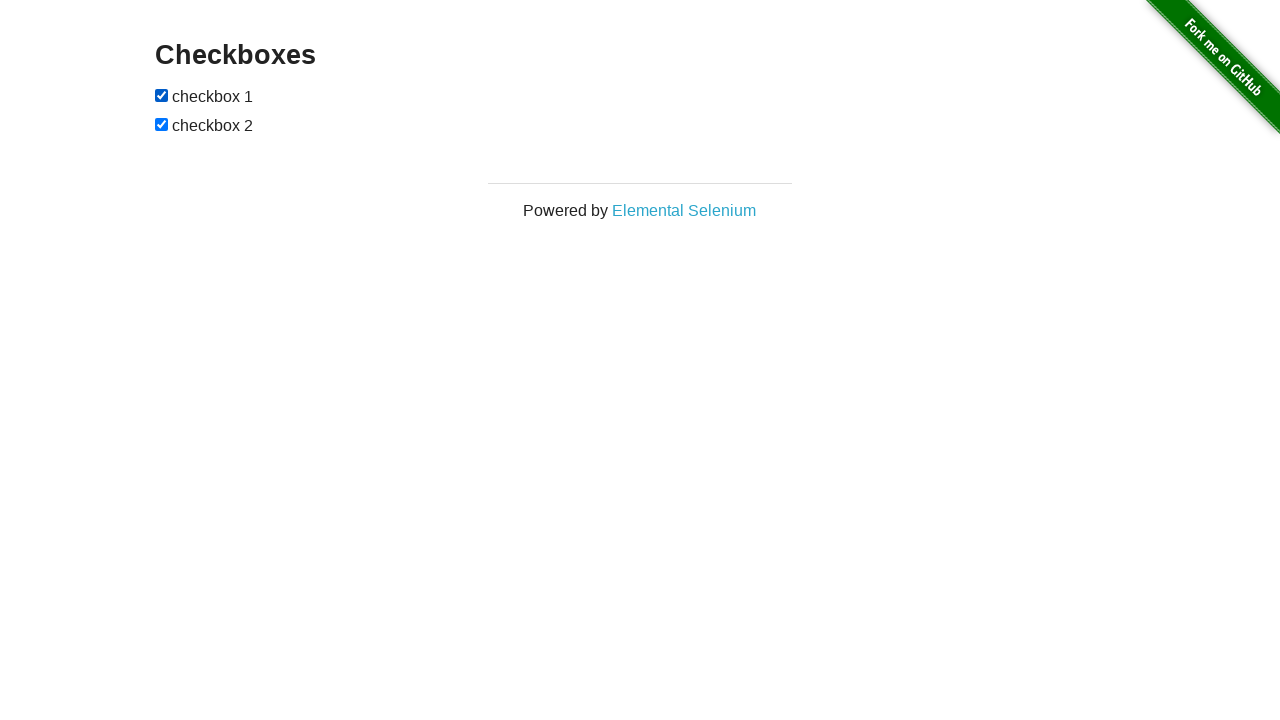

Located second checkbox element
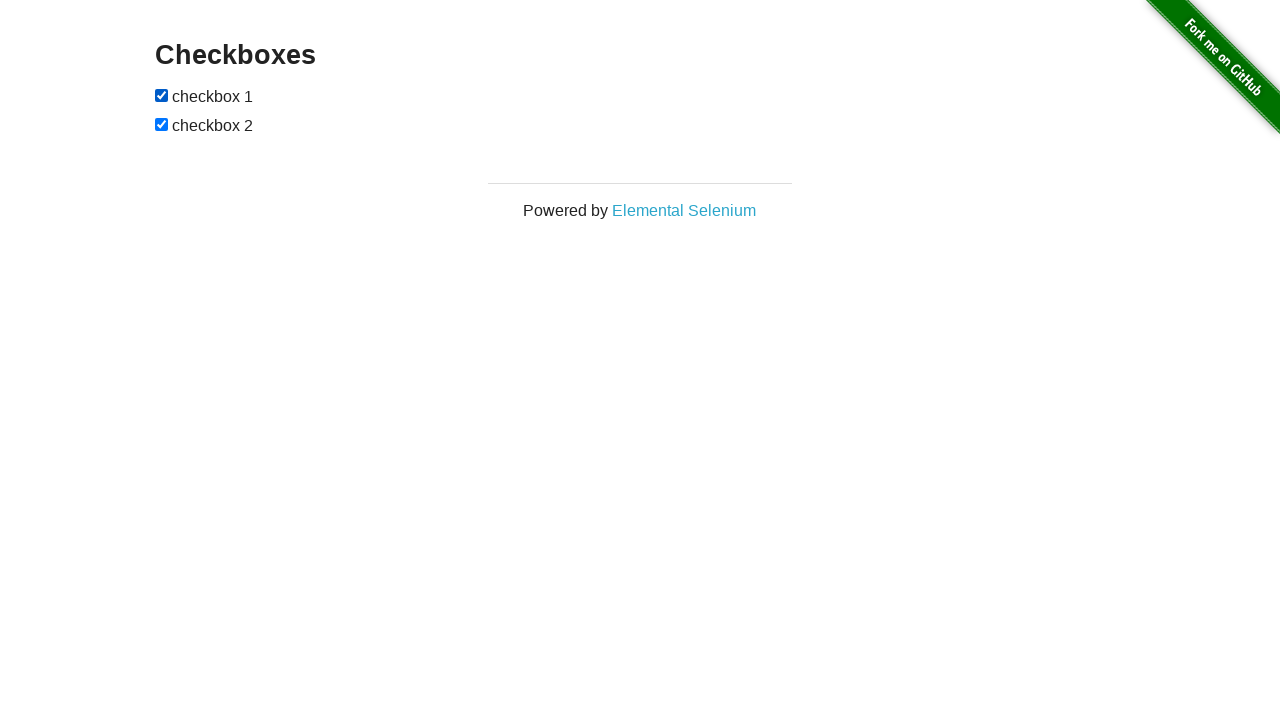

Verified second checkbox is initially checked
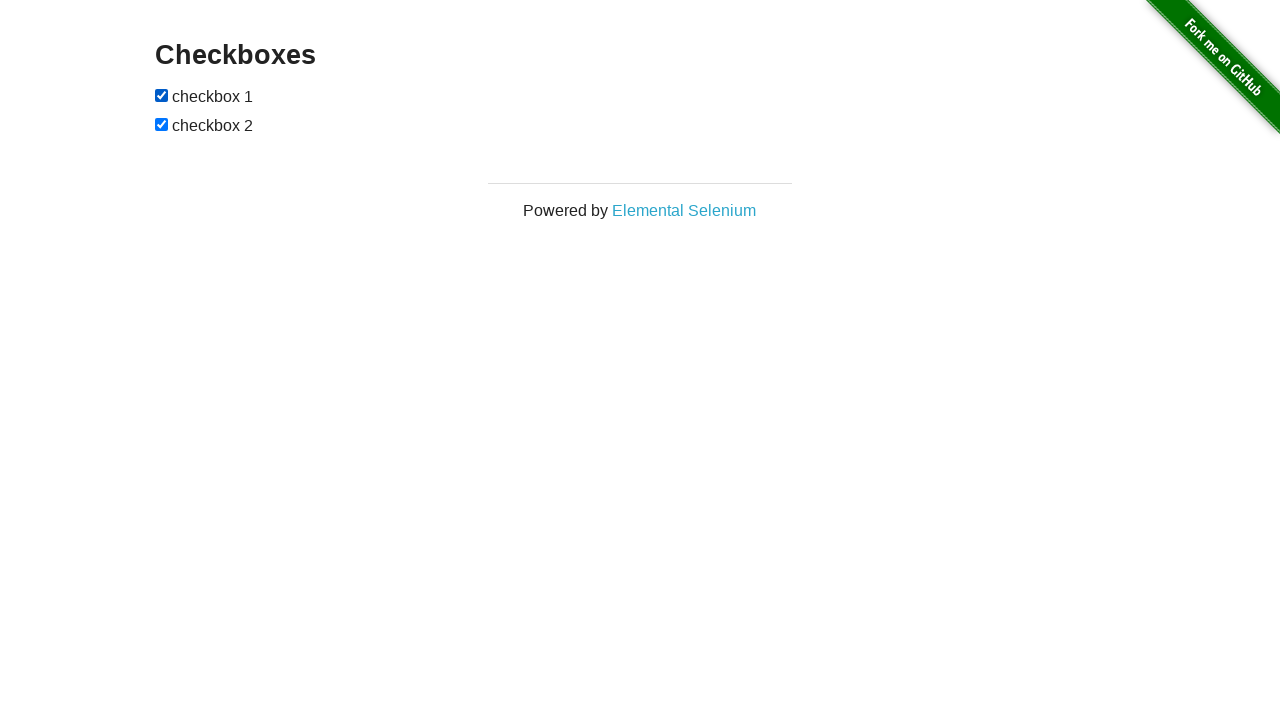

Clicked second checkbox to uncheck it at (162, 124) on xpath=//*[@id='checkboxes']/input[2]
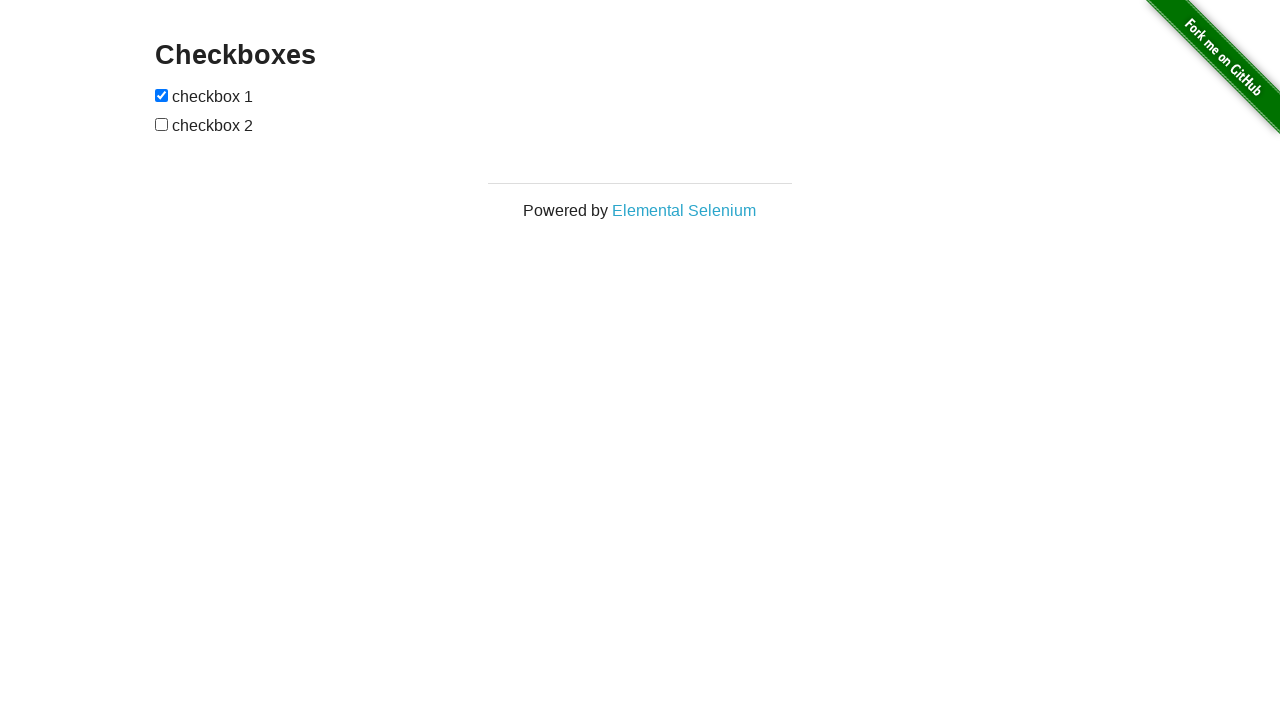

Verified second checkbox is now unchecked
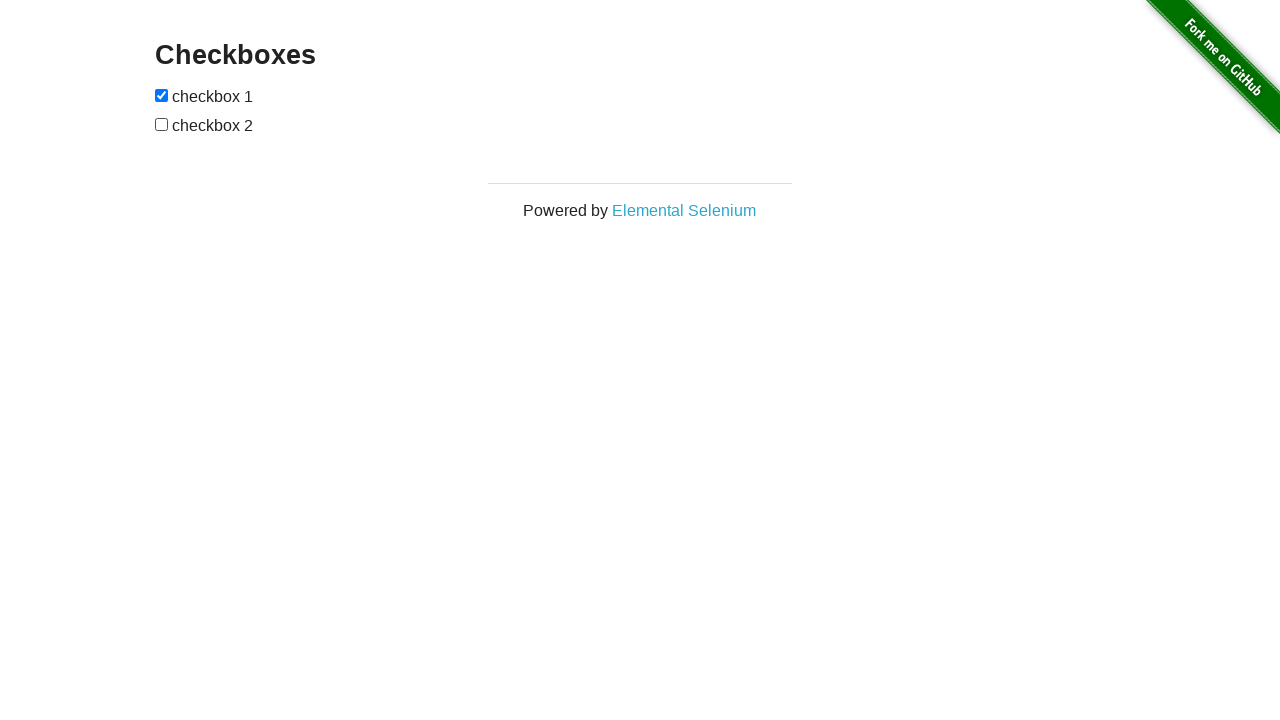

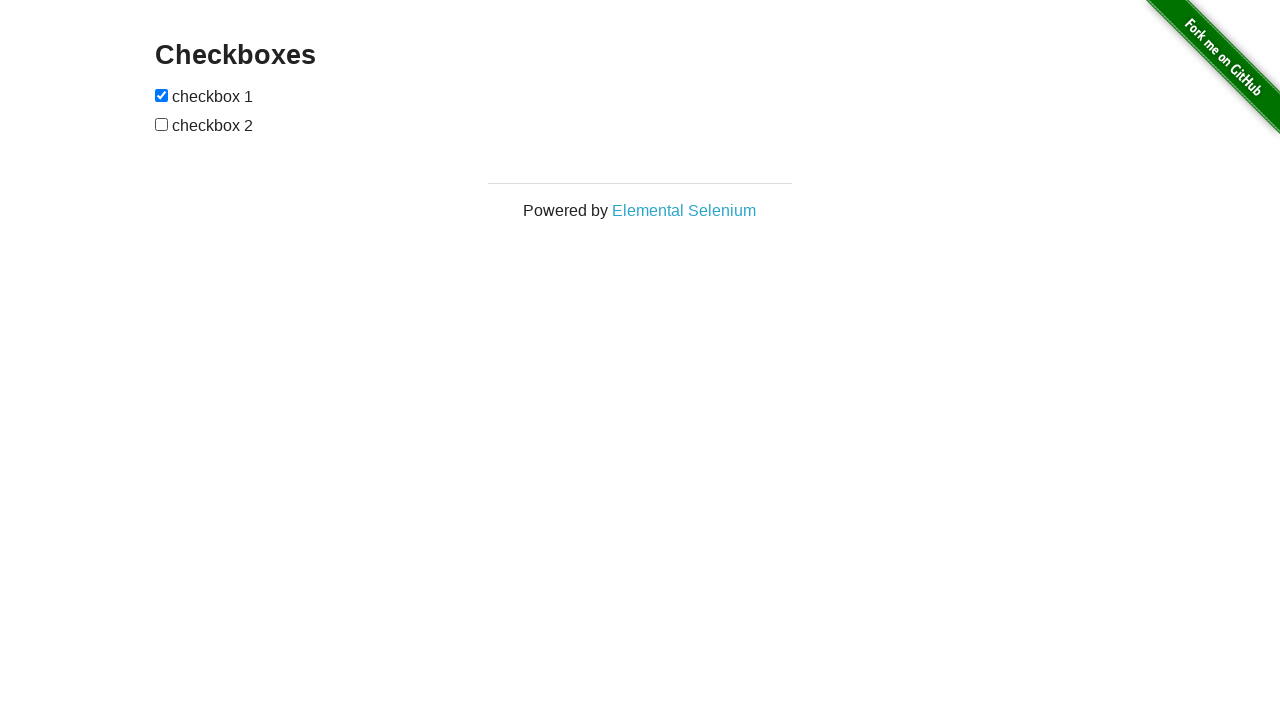